Tests registration form validation by leaving organization field empty to verify organization validation alert

Starting URL: http://automationbykrishna.com

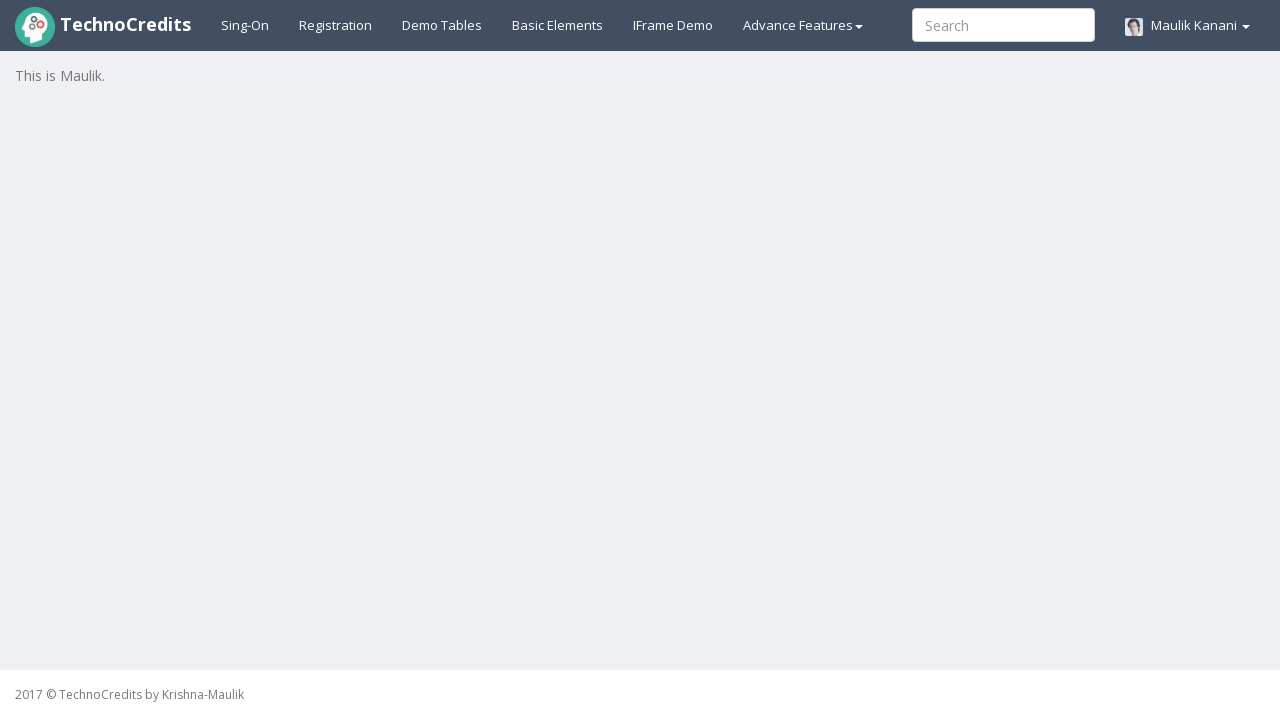

Clicked on Registration tab at (336, 25) on xpath=//a[@id='registration2']
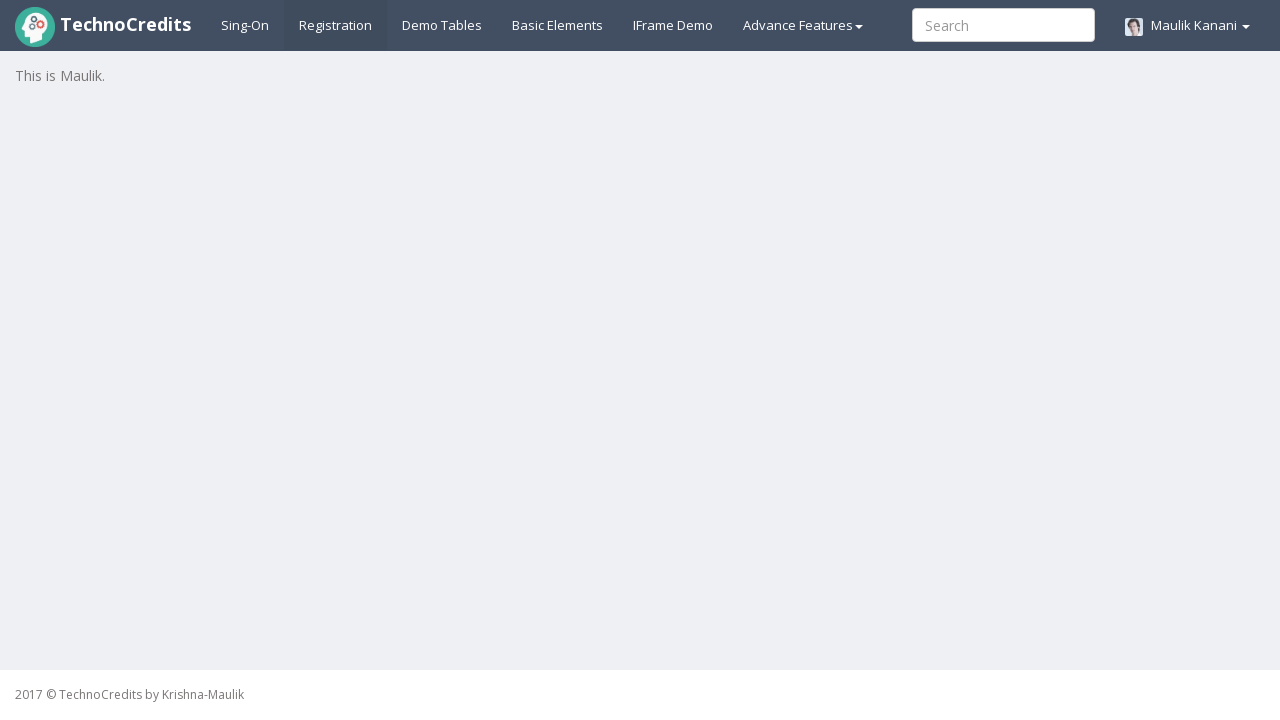

Waited 2 seconds for page to load
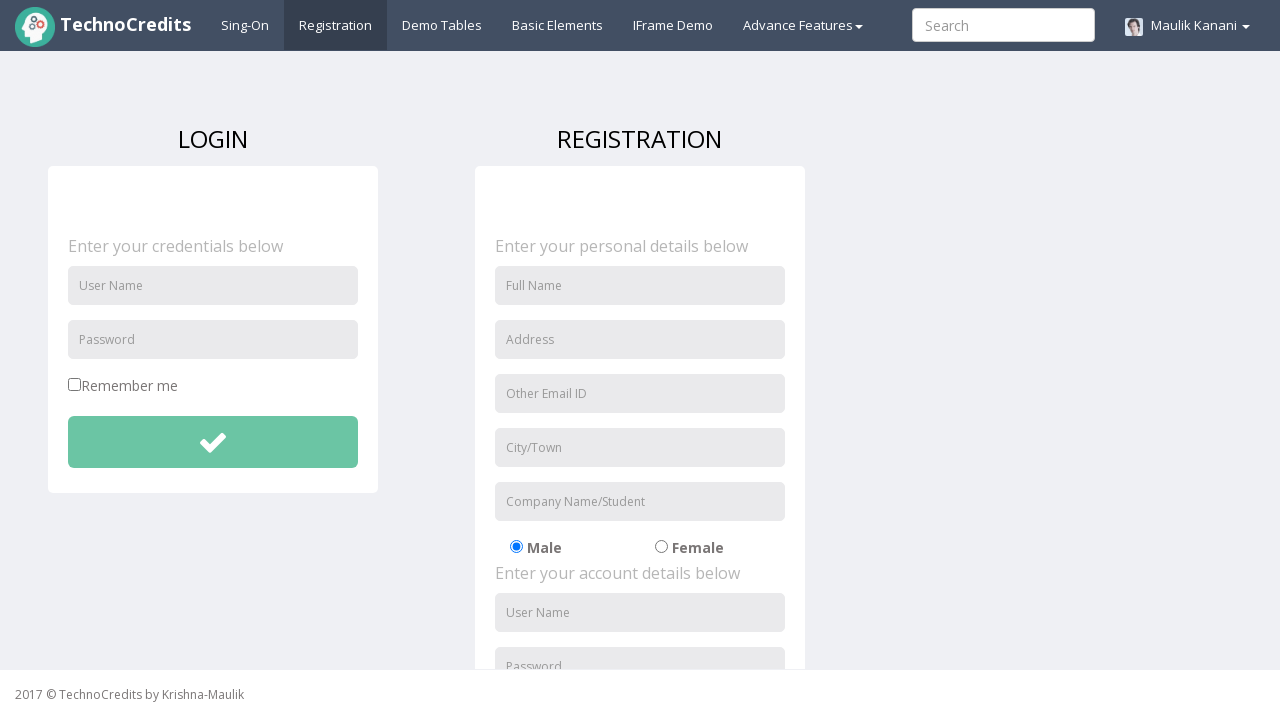

Filled full name field with 'Lisa Martinez' on //input[@id='fullName']
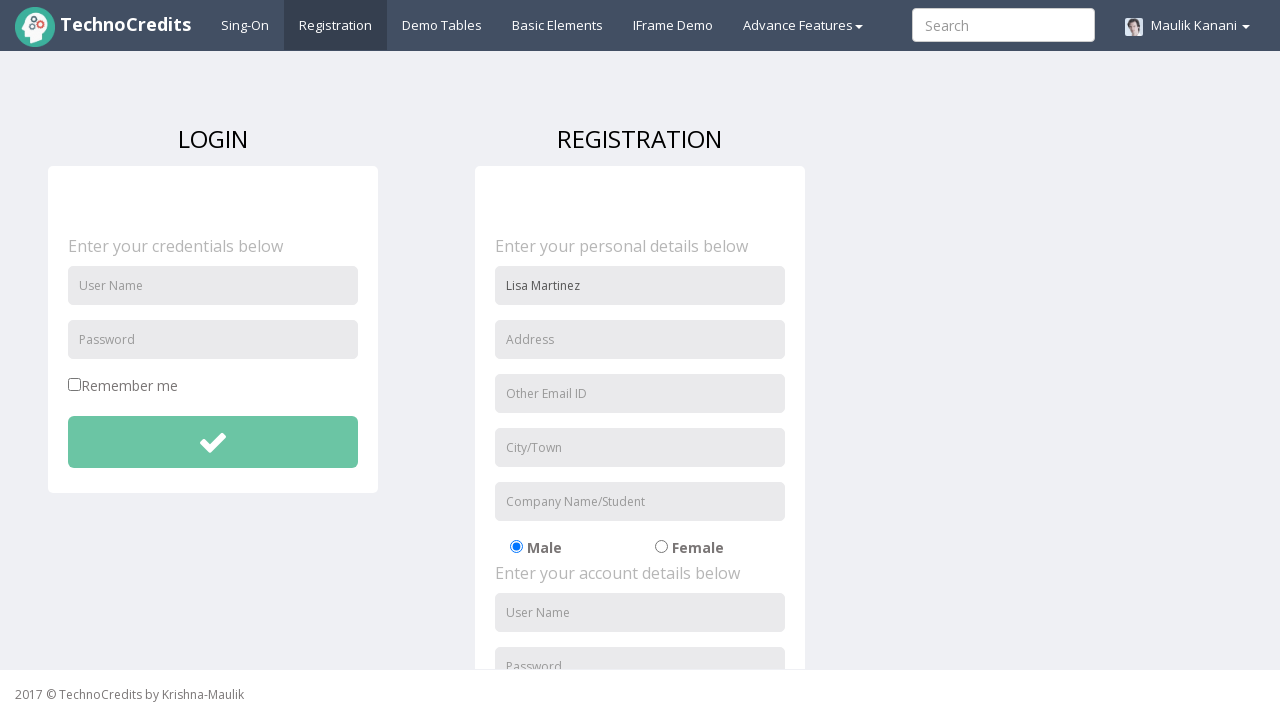

Filled address field with '987 Cedar Lane' on //input[@id='address']
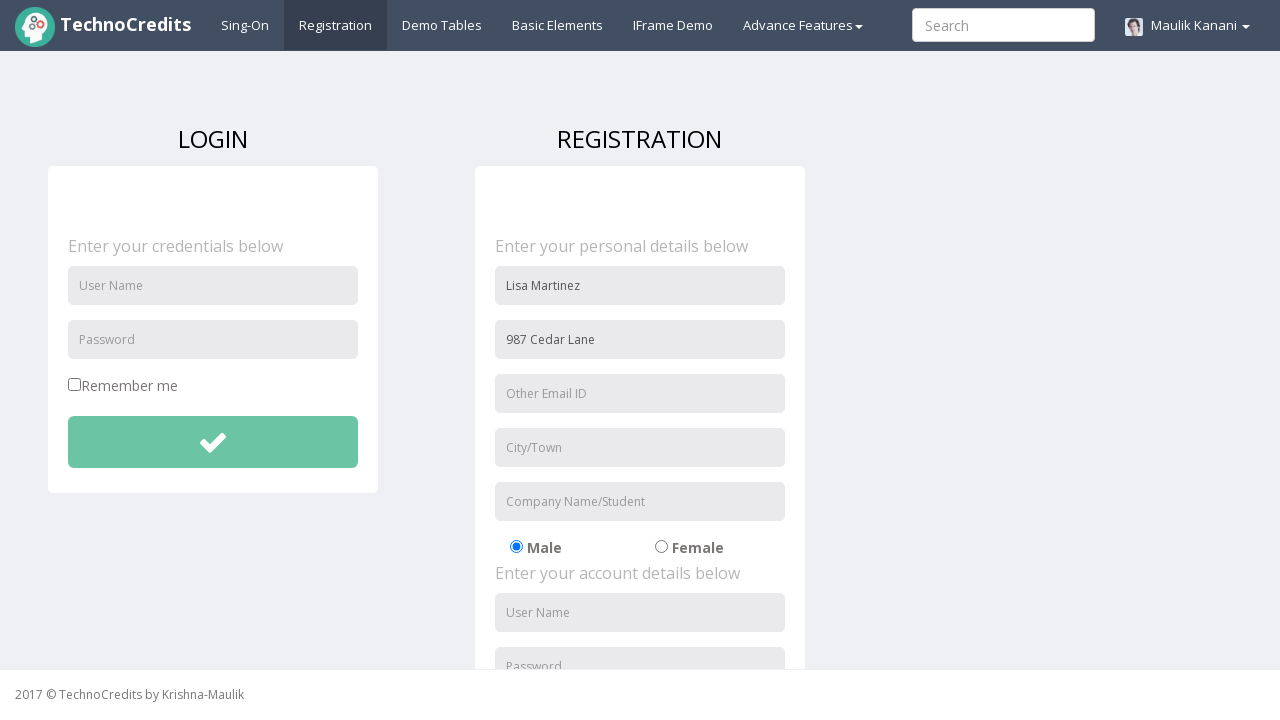

Filled email field with 'lisa.martinez@example.com' on //input[@id='useremail']
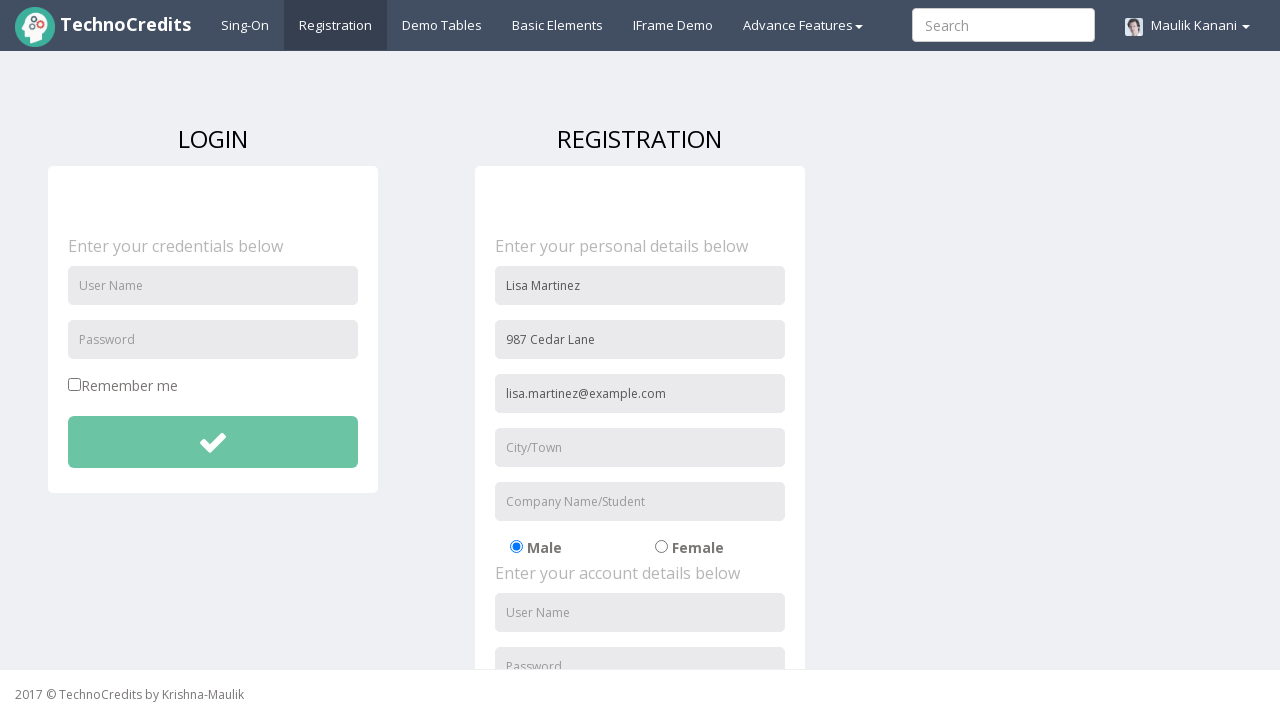

Filled city field with 'San Diego' on //input[@id='usercity']
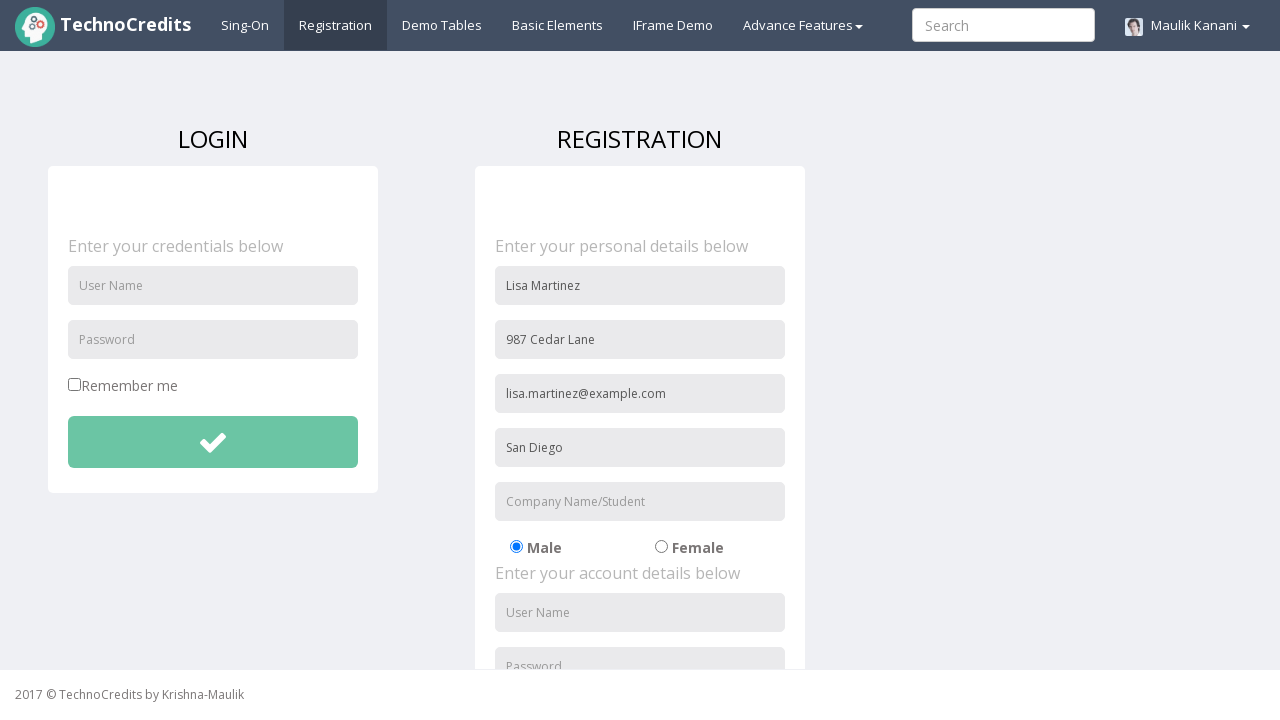

Filled username field with 'lisamartinez' on //input[@id='usernameReg']
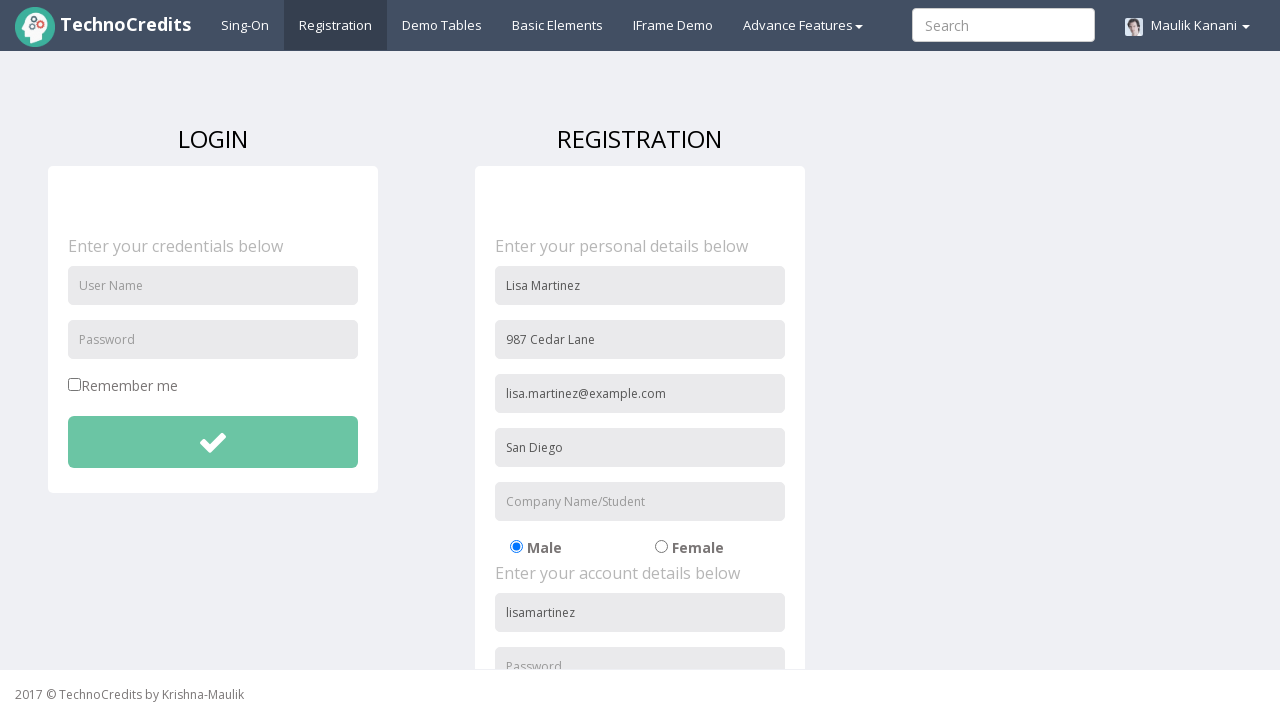

Filled password field with 'lisa789' on //input[@id='passwordReg']
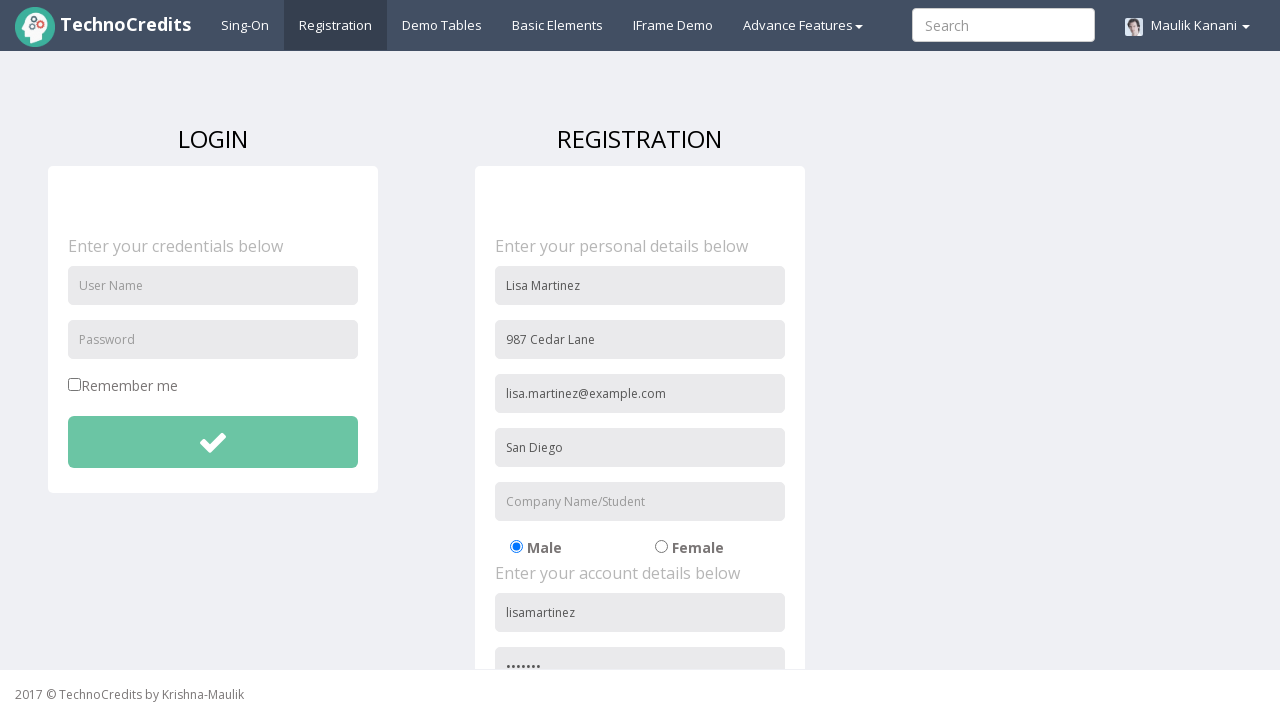

Filled confirm password field with 'lisa789' on //input[@id='repasswordReg']
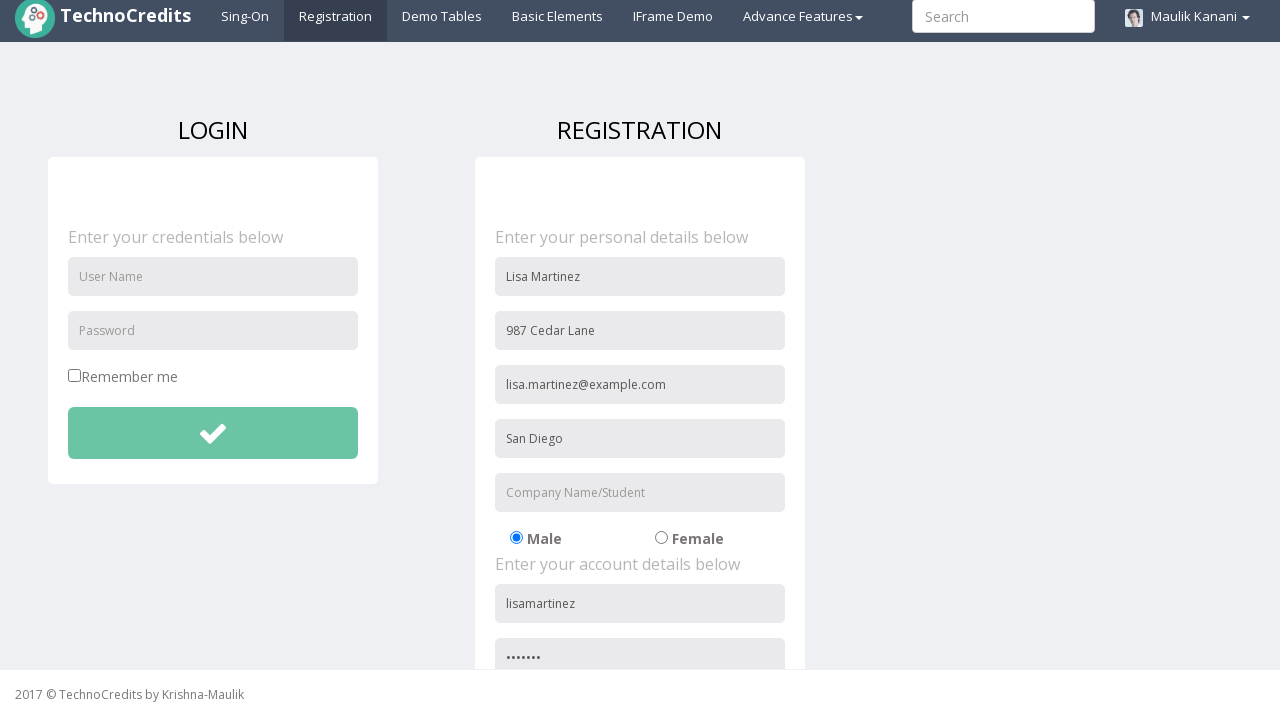

Checked the terms and conditions checkbox at (481, 601) on xpath=//input[@id='signupAgreement']
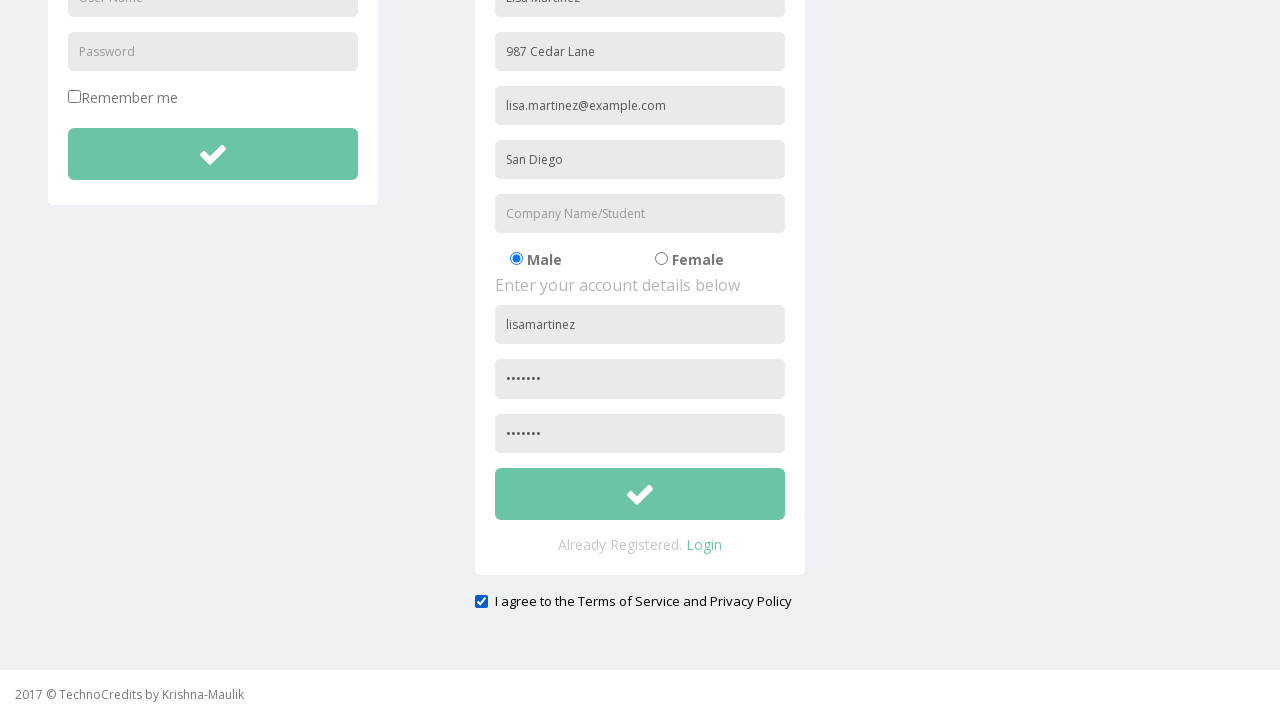

Clicked registration submit button at (640, 494) on xpath=//button[@id='btnsubmitsignUp']
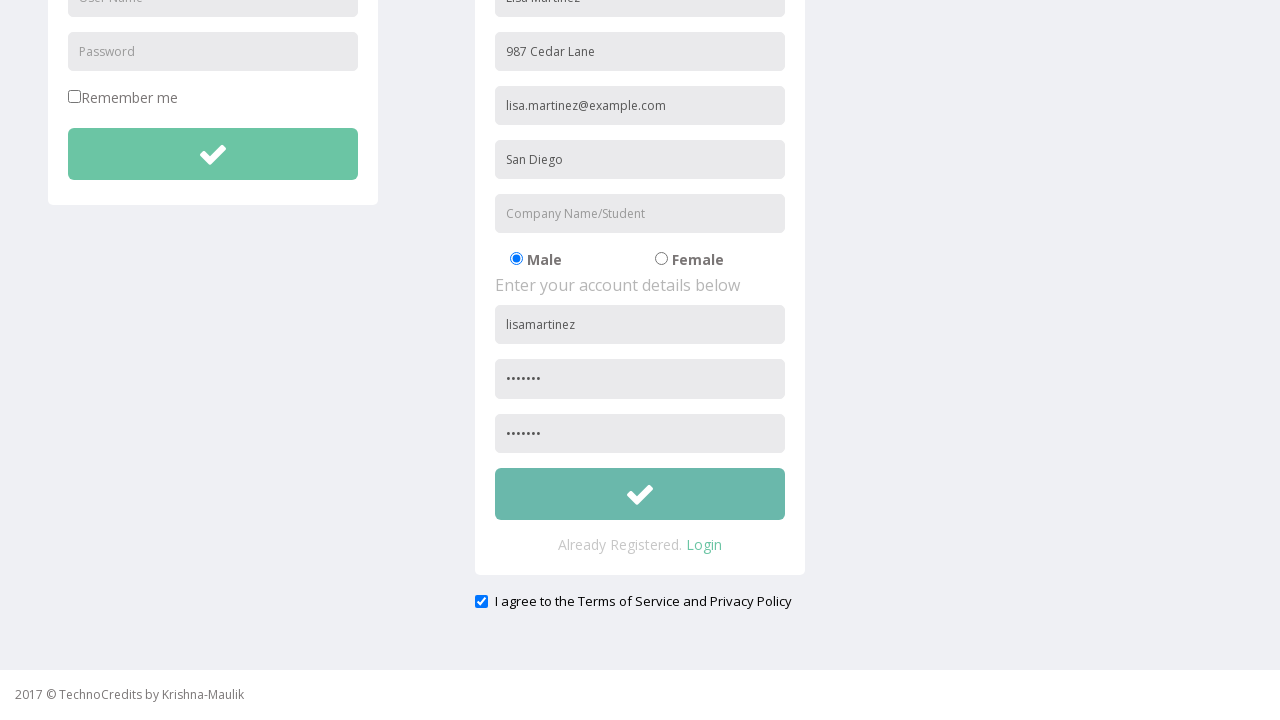

Set up dialog handler to accept organization validation alert
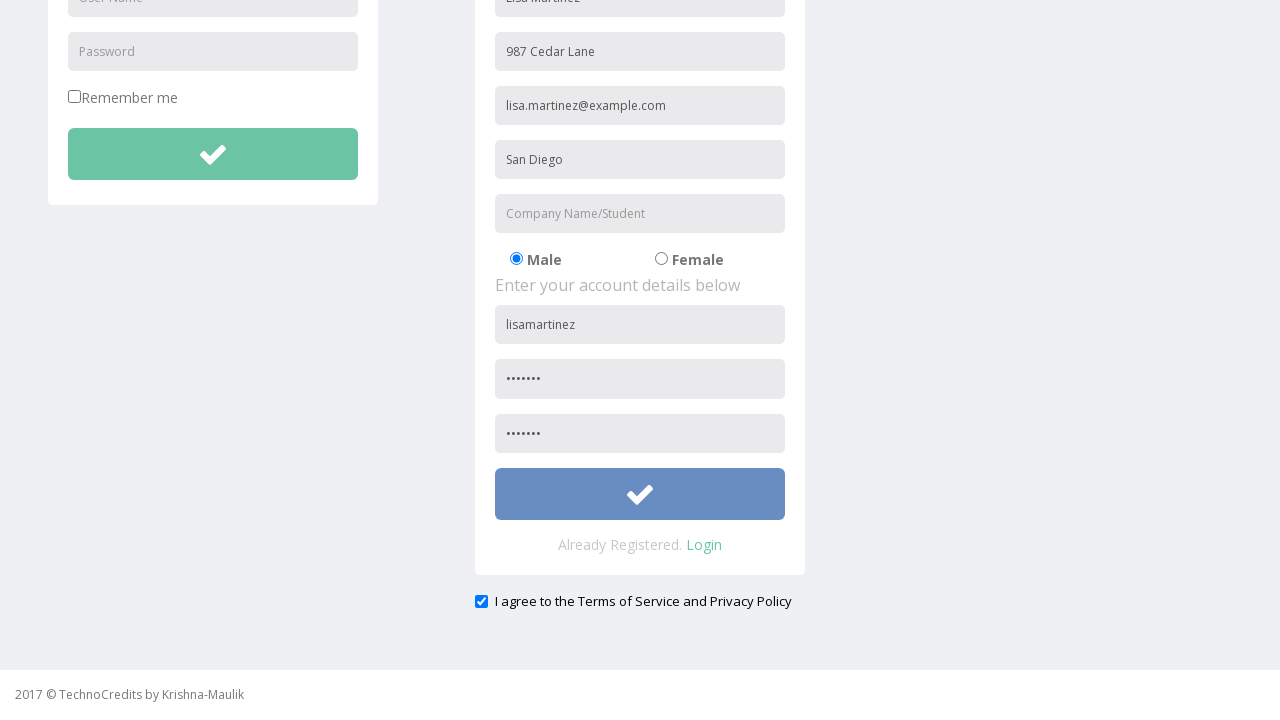

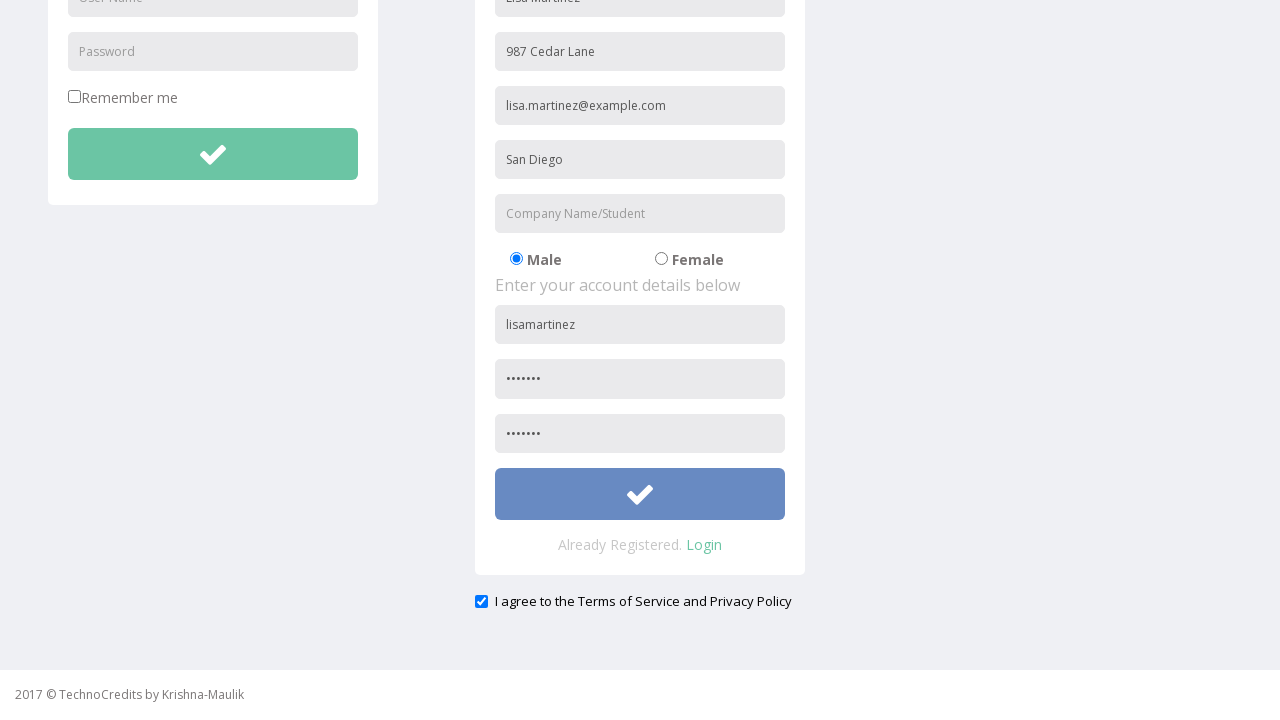